Tests browser window handling by clicking a button that opens multiple windows/tabs, iterating through them to find a specific window by title, then switching back to the parent window.

Starting URL: https://letcode.in/window

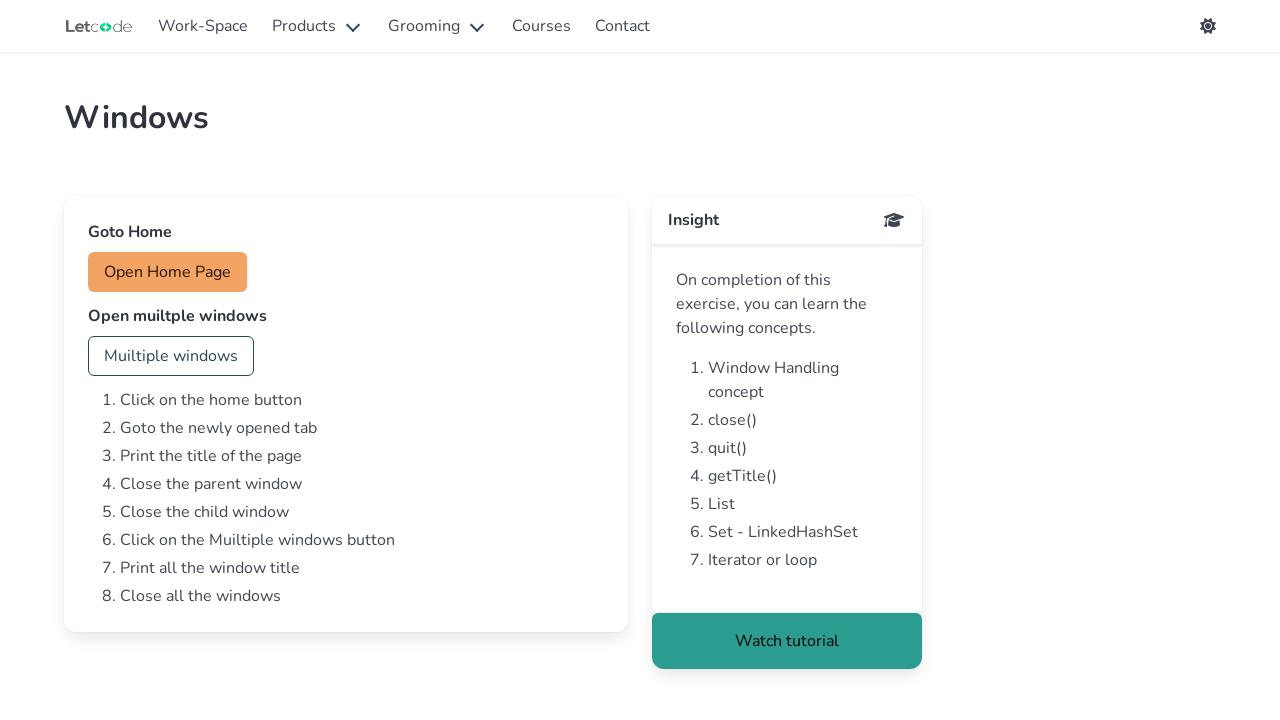

Clicked button to open multiple windows/tabs at (171, 356) on #multi
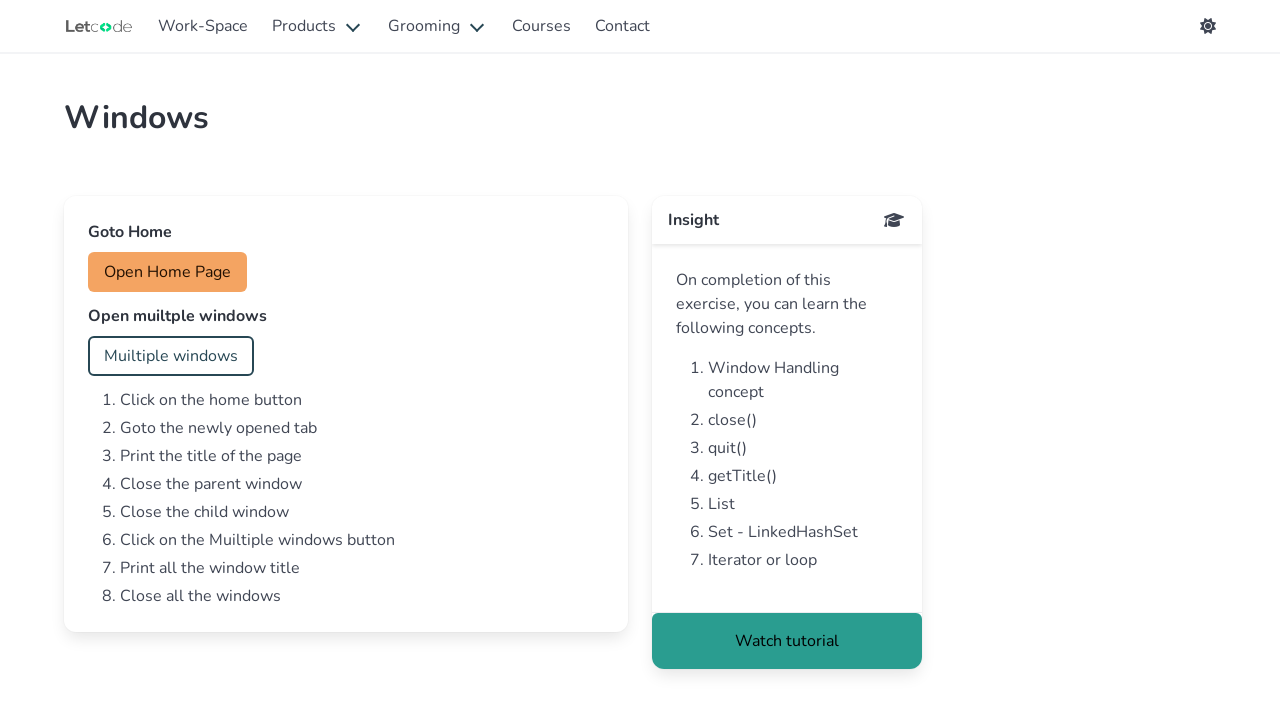

Waited 1 second for new windows to open
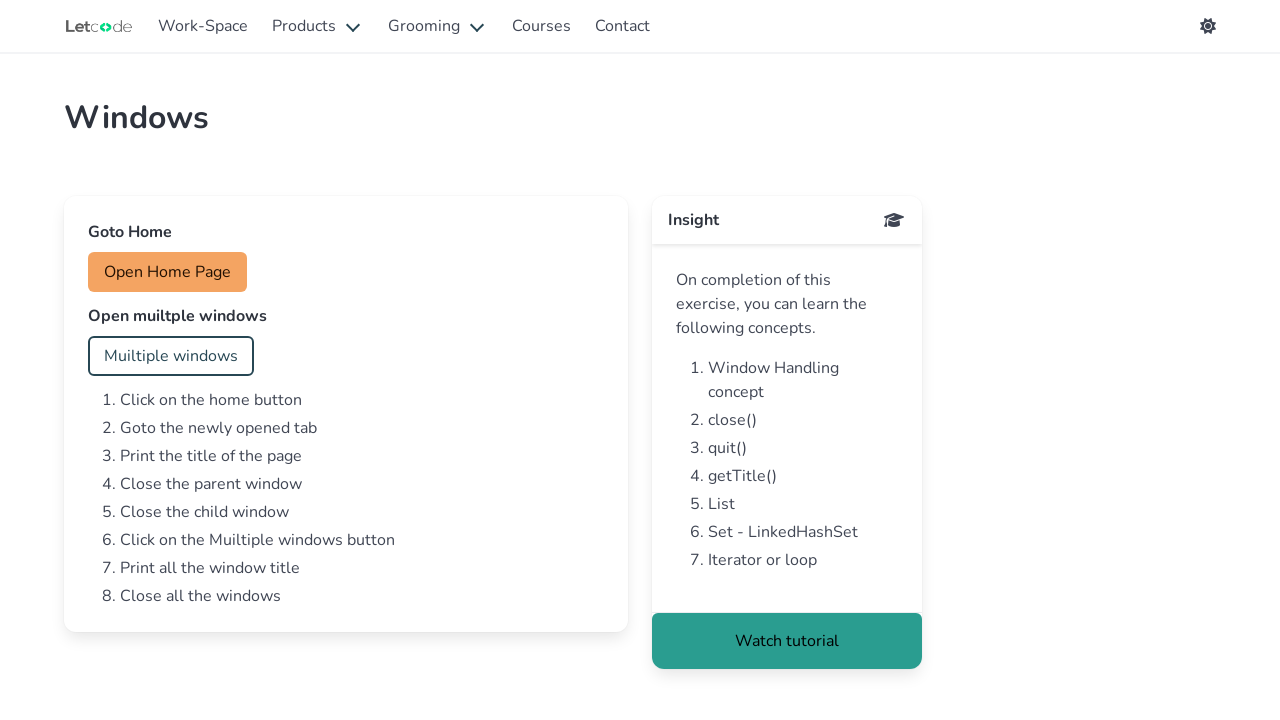

Retrieved all pages from context
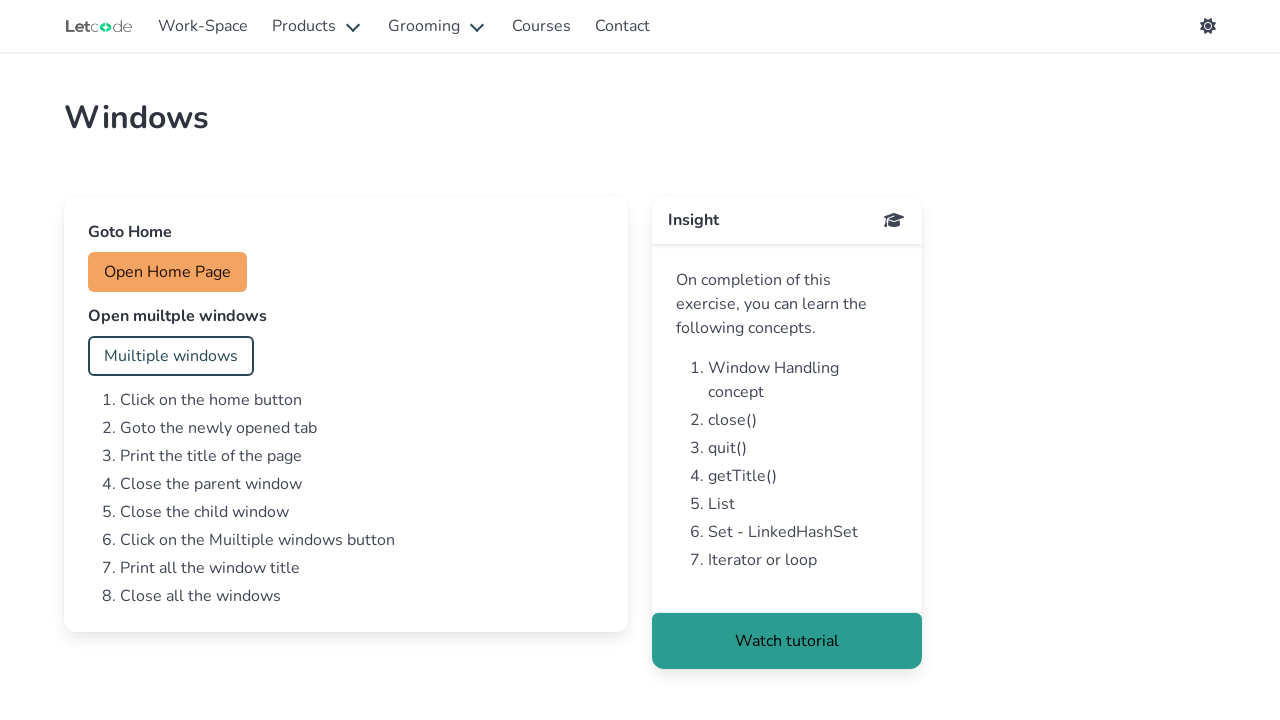

Found target page with title 'Alert | LetCode with Koushik'
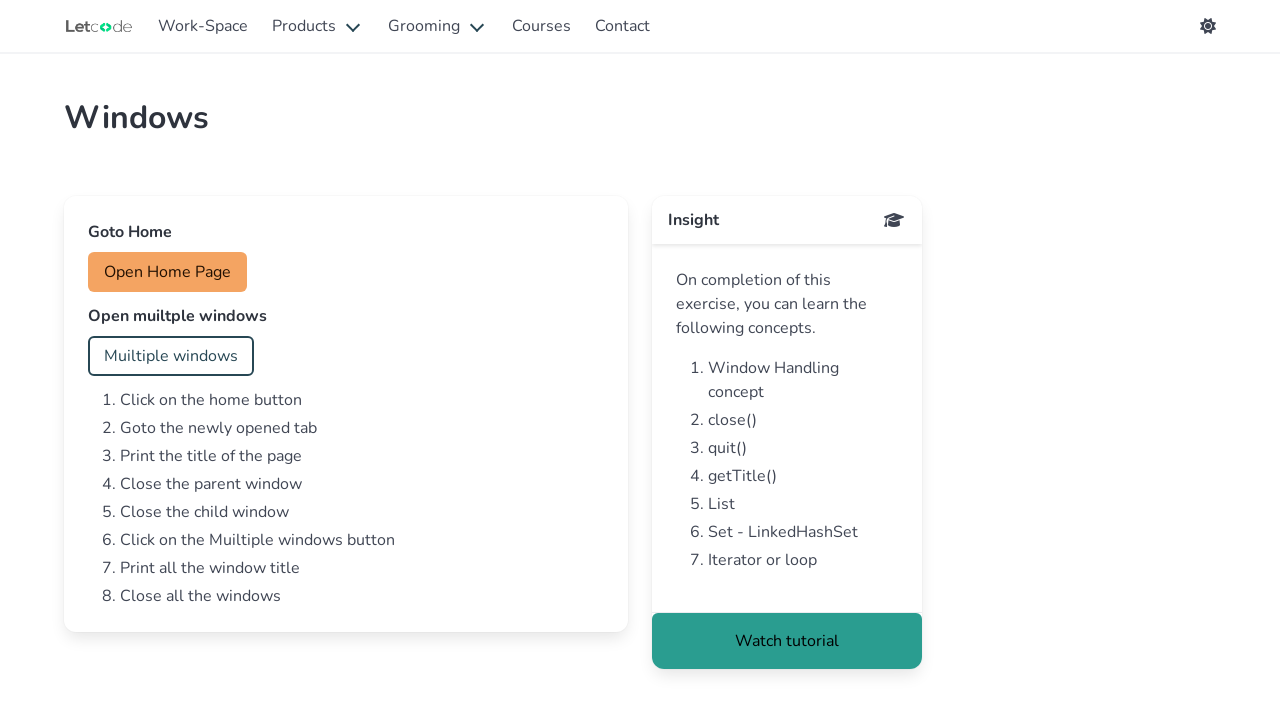

Switched back to parent window/first page
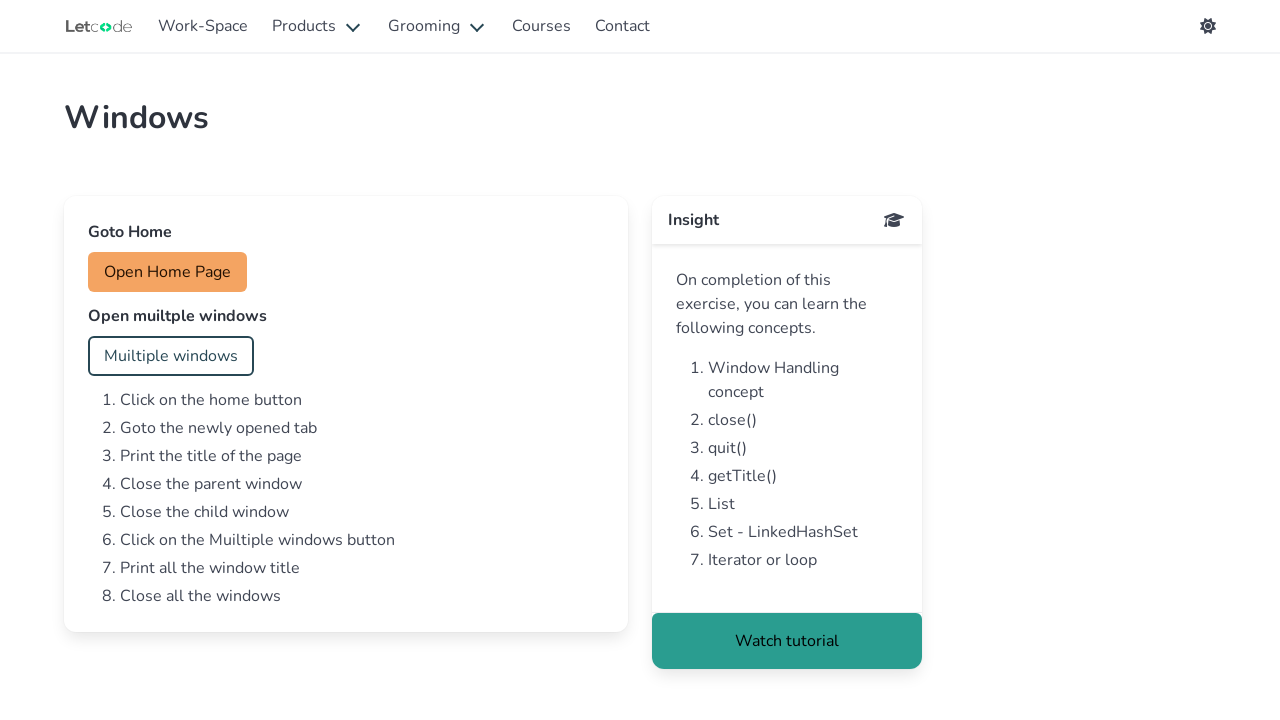

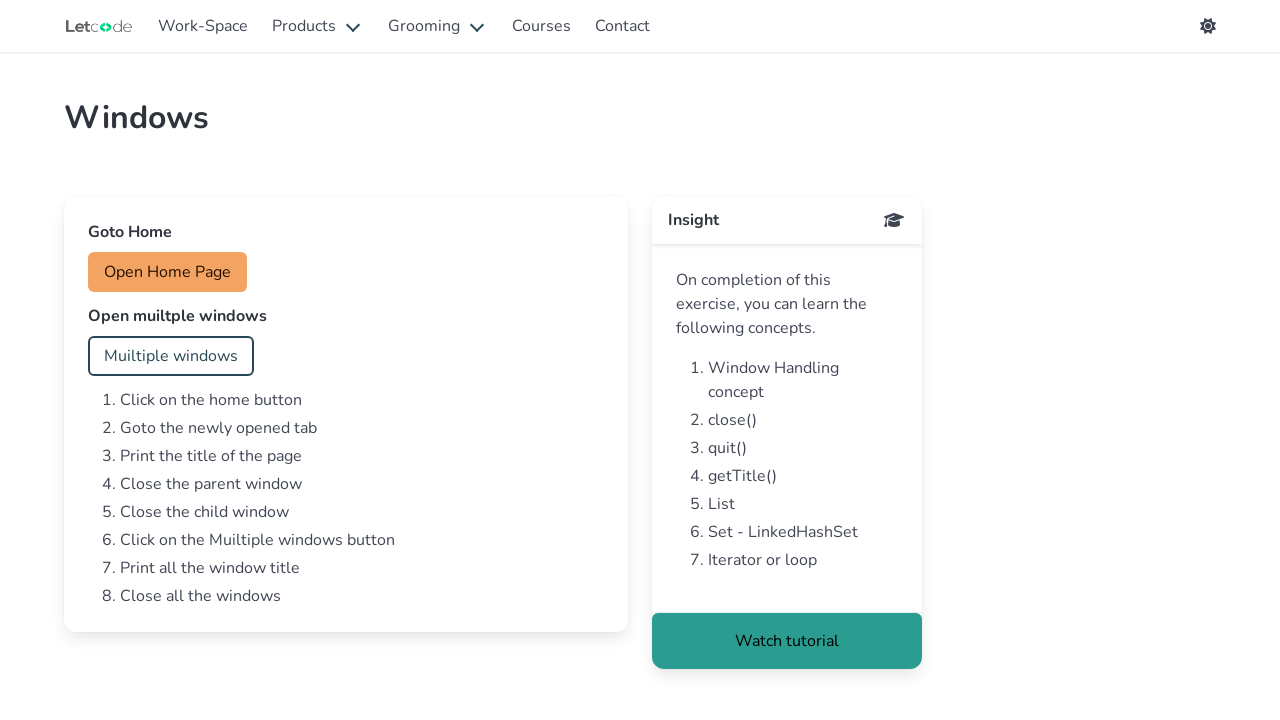